Tests working with multiple browser windows by clicking a link that opens a new window, then switching to the new window and verifying its title and URL.

Starting URL: https://the-internet.herokuapp.com/windows

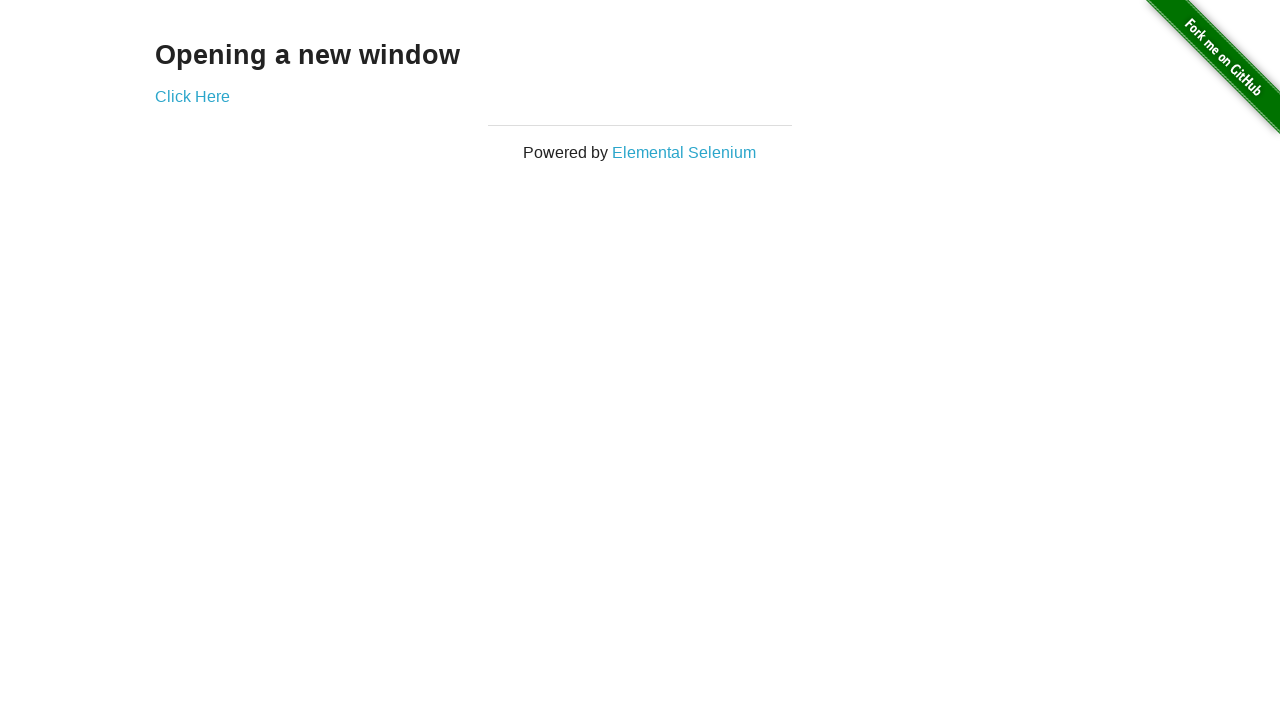

Verified that context has exactly one page
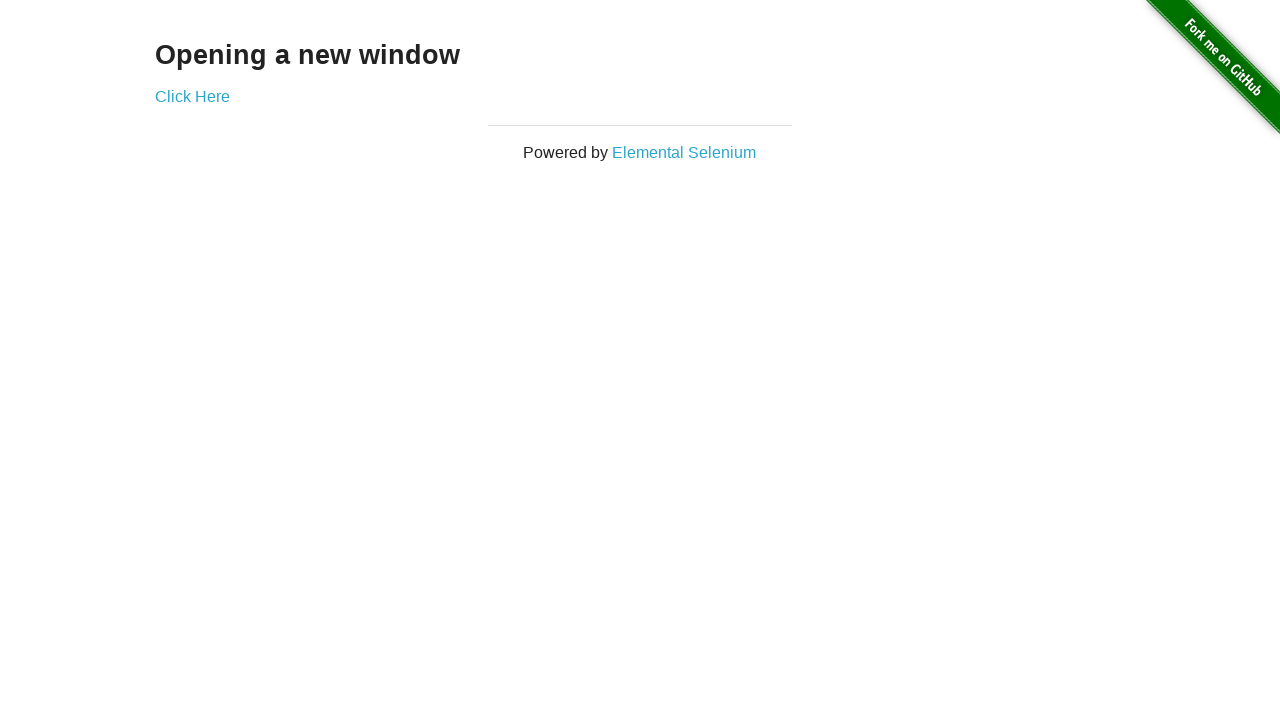

Clicked 'Click Here' link to open a new window at (192, 96) on .example a
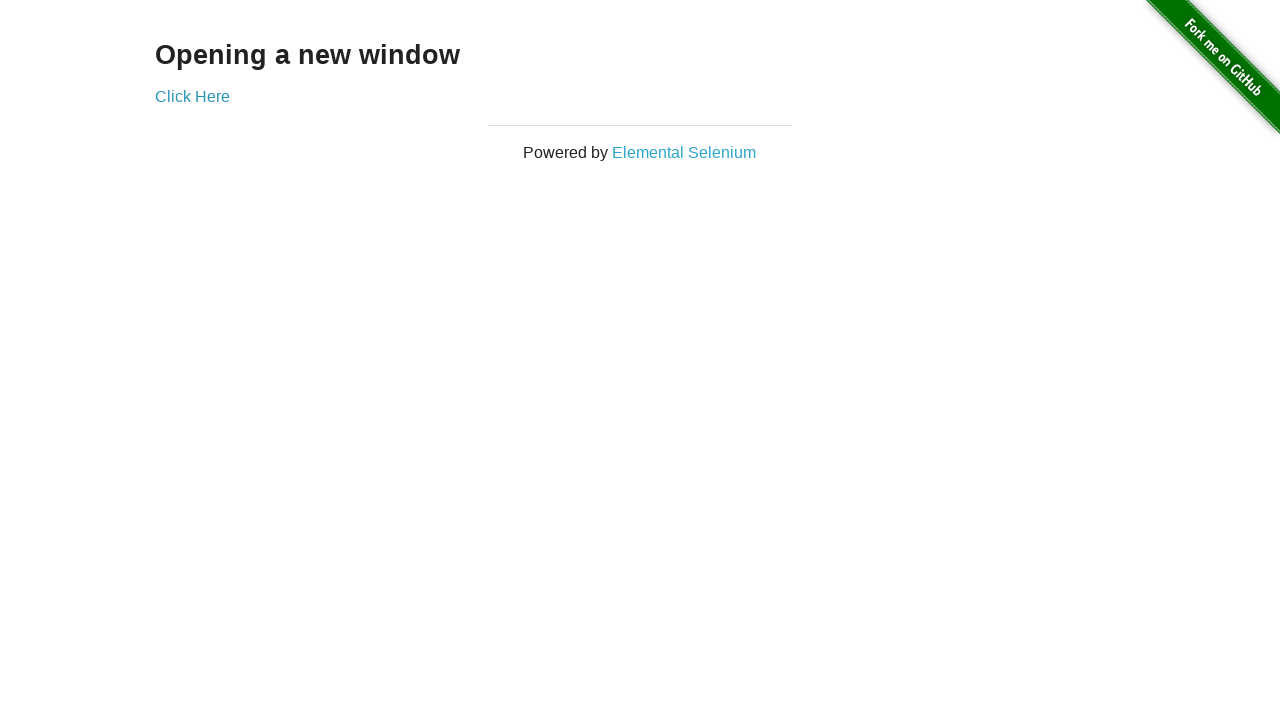

Captured the new page from context
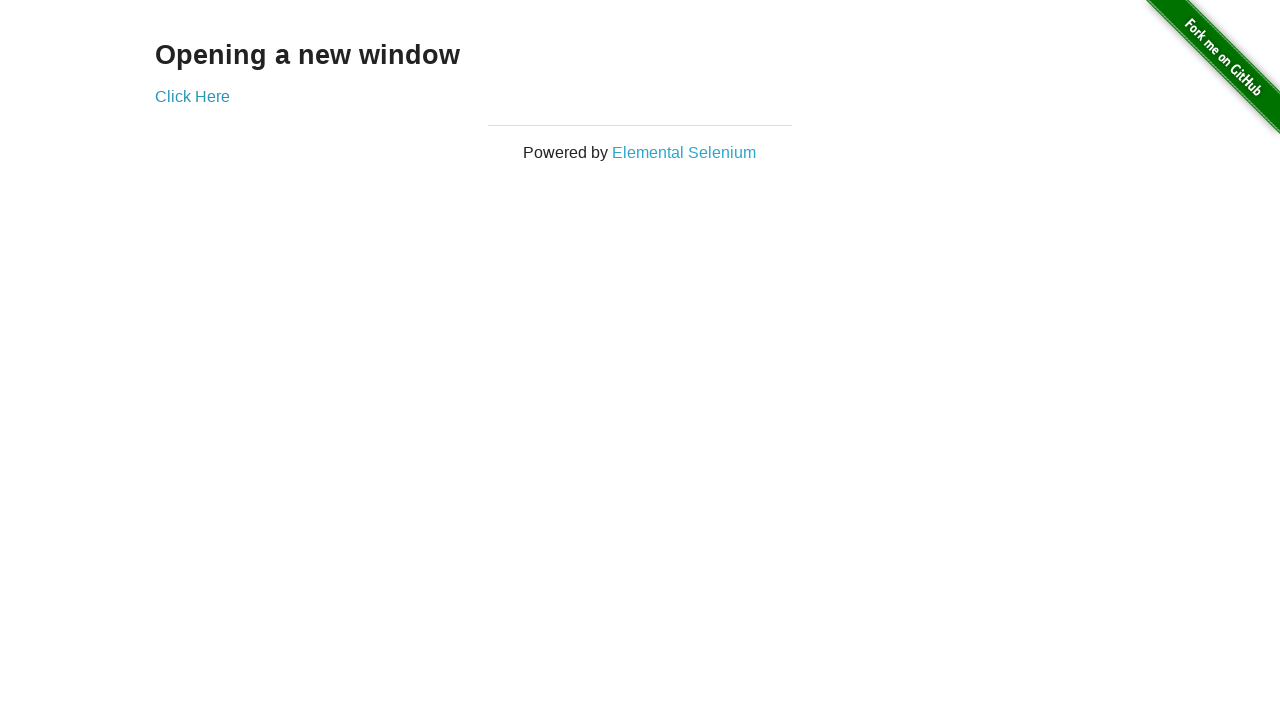

Verified that context now has exactly two pages
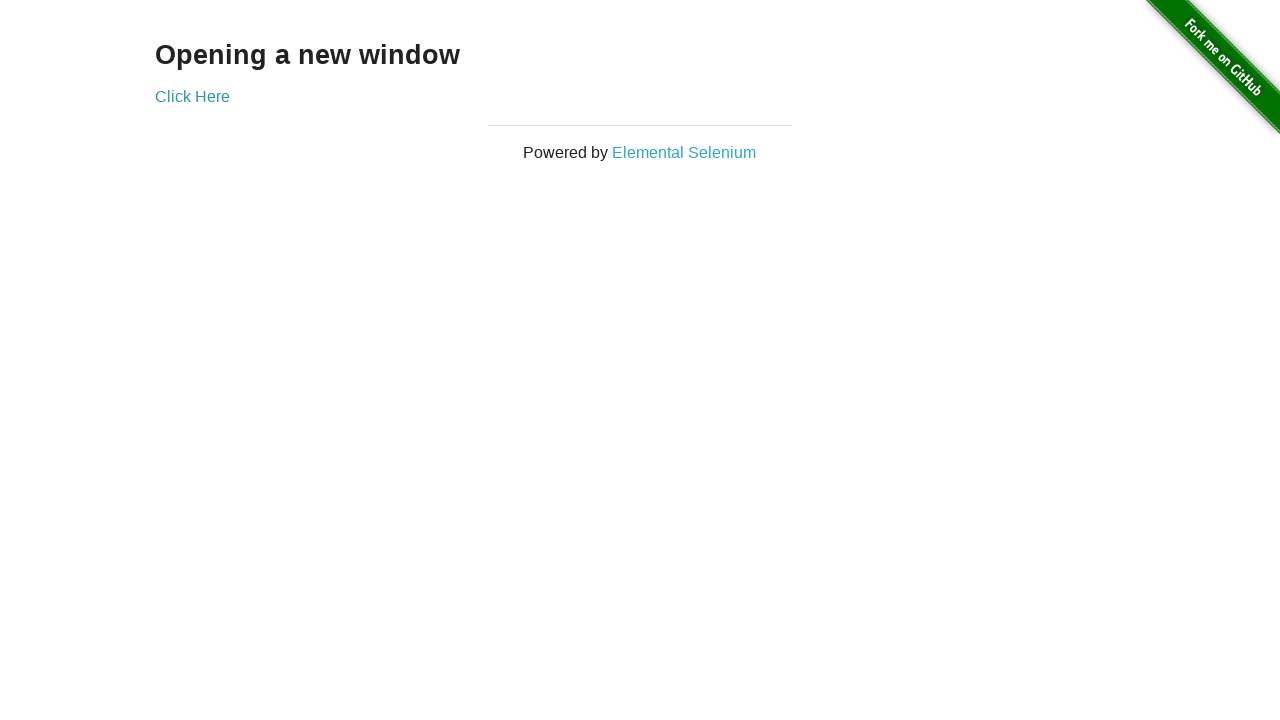

Verified original page title is 'The Internet'
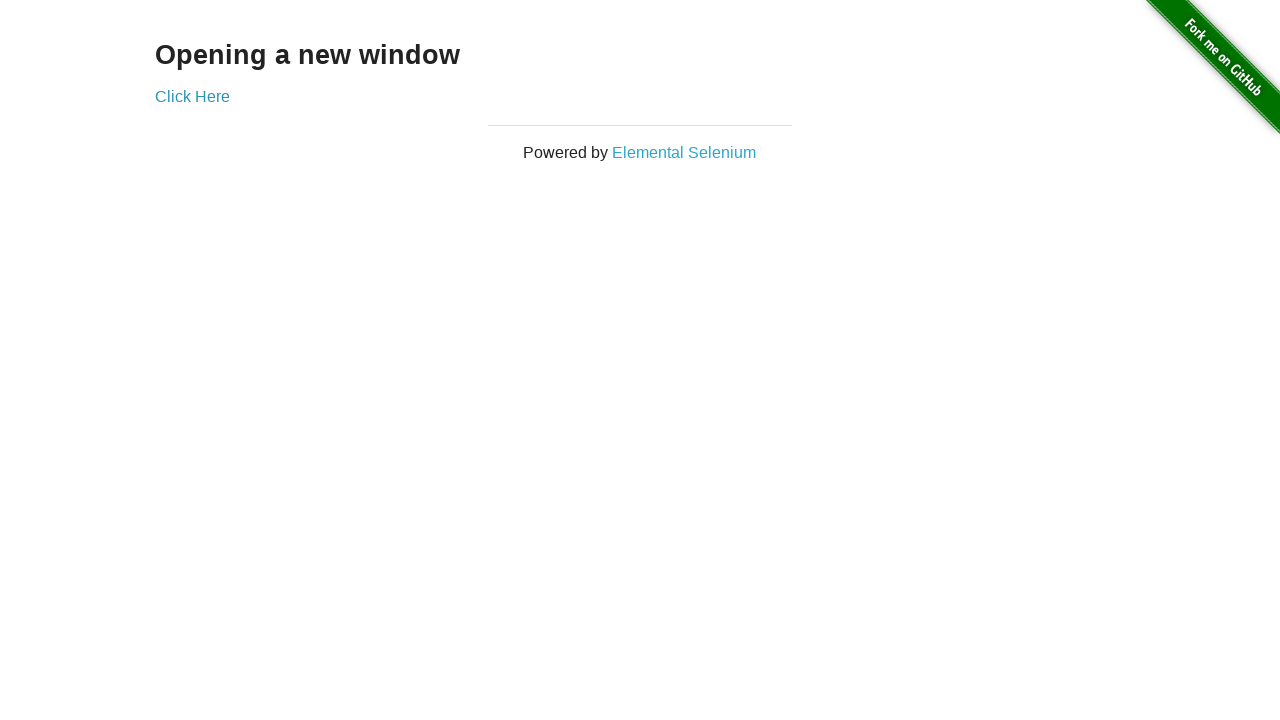

Verified original page URL is 'https://the-internet.herokuapp.com/windows'
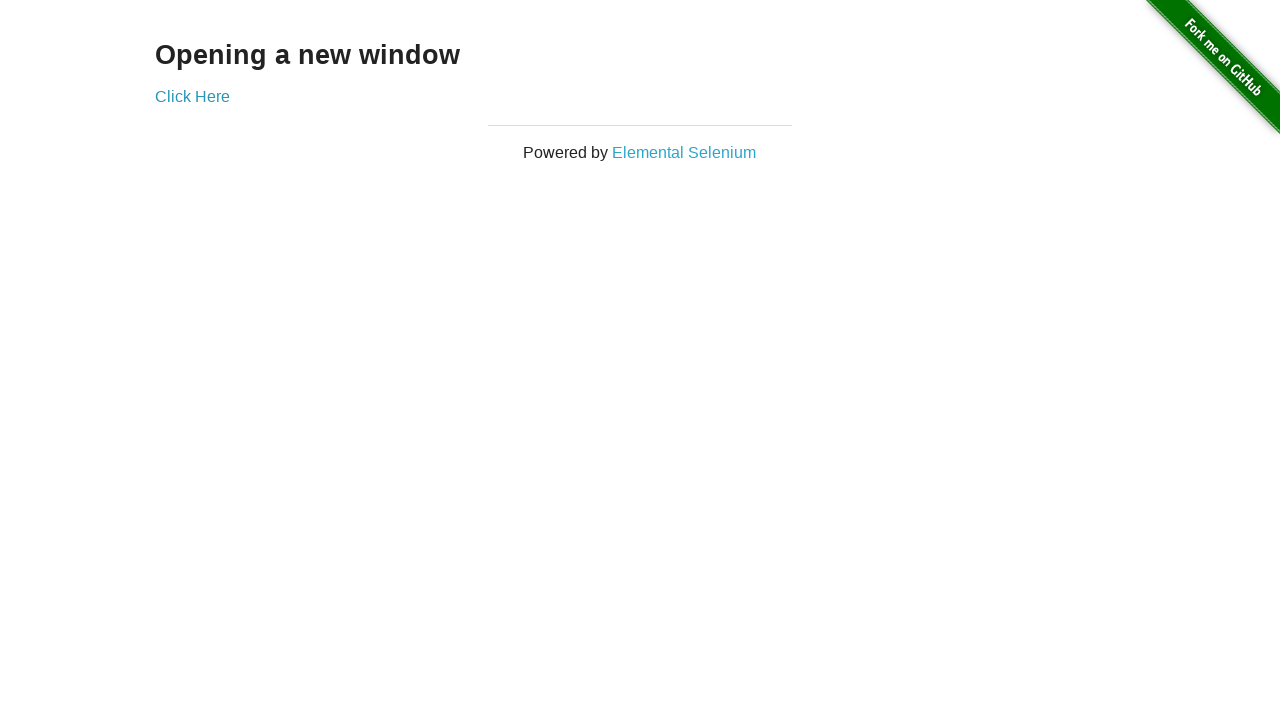

Waited for new page to finish loading
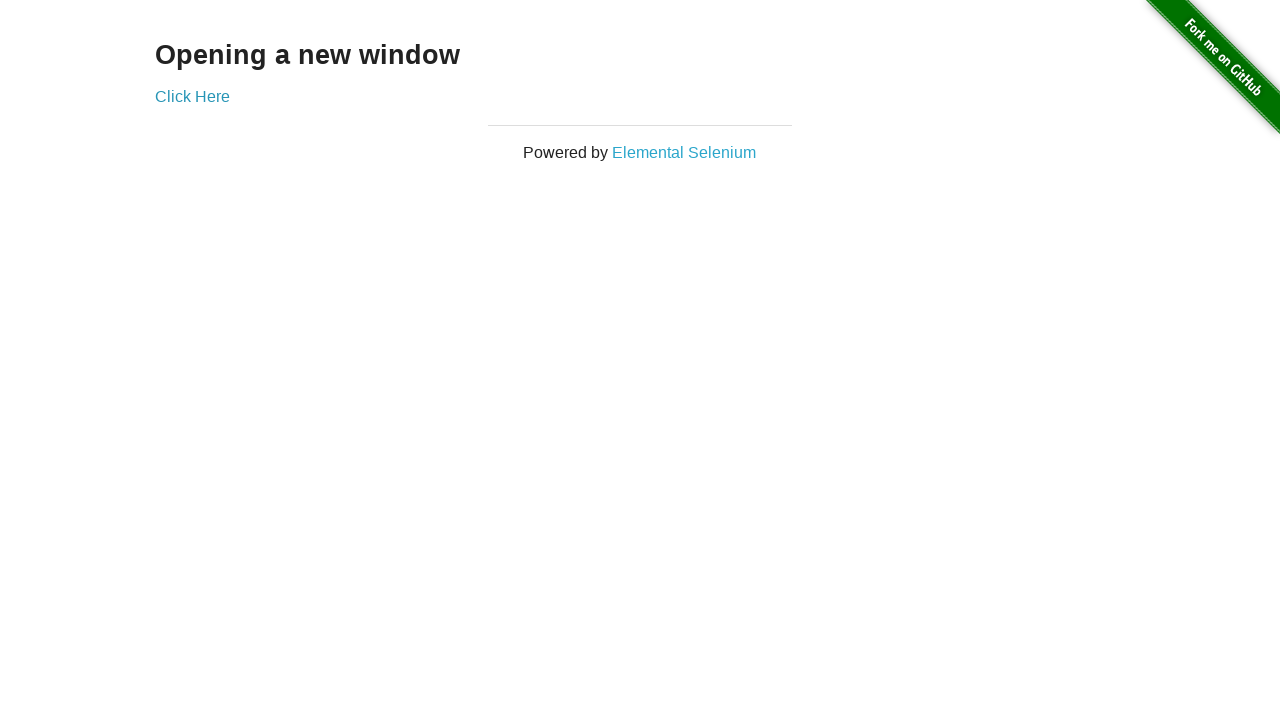

Verified new page title is 'New Window'
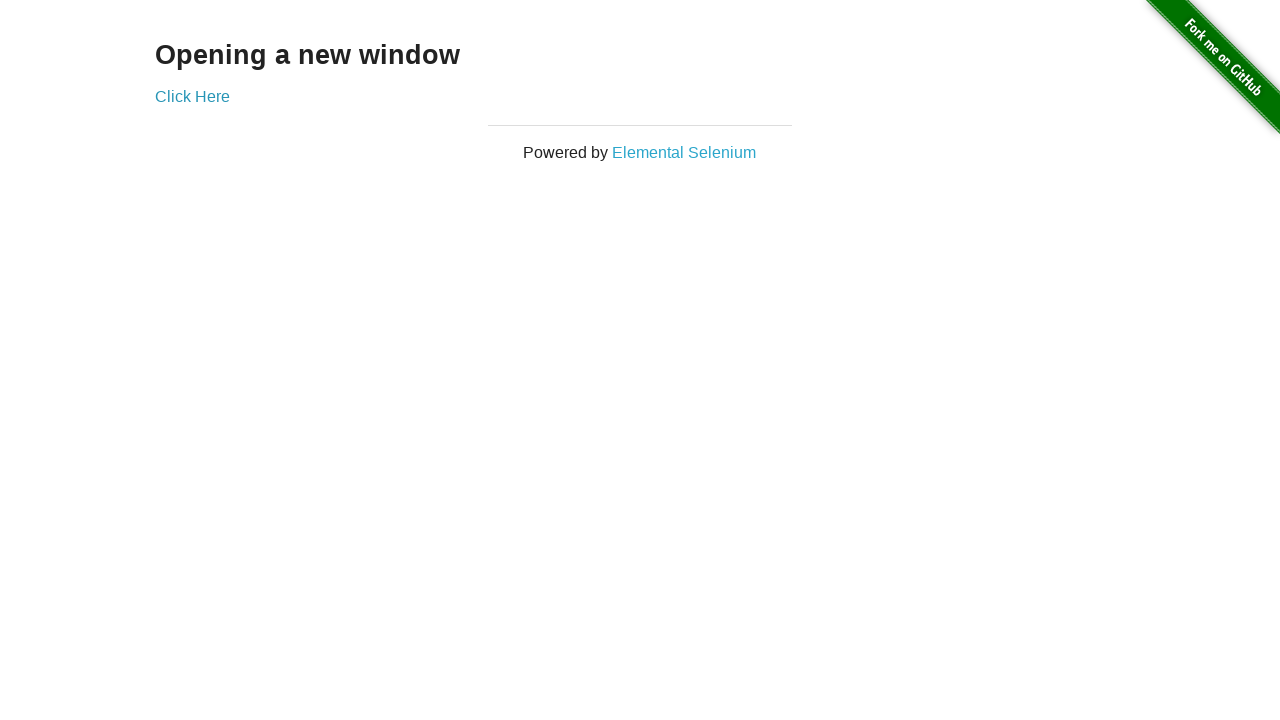

Verified new page URL is 'https://the-internet.herokuapp.com/windows/new'
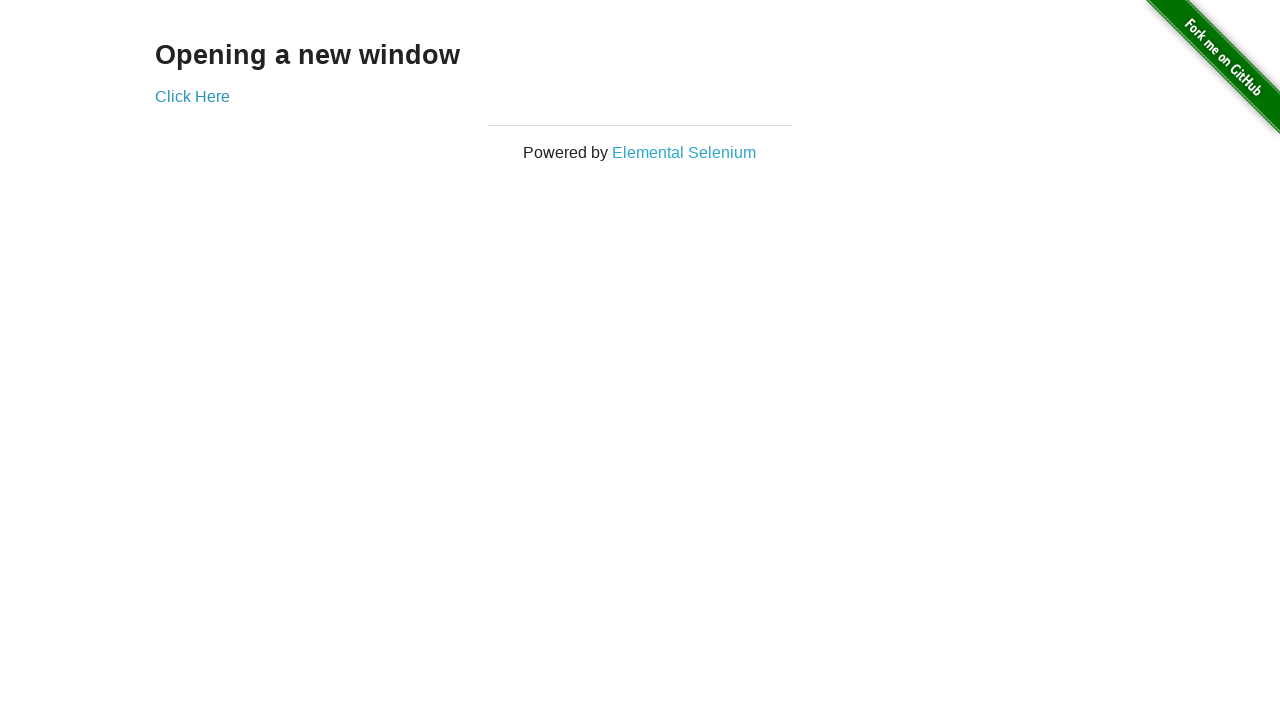

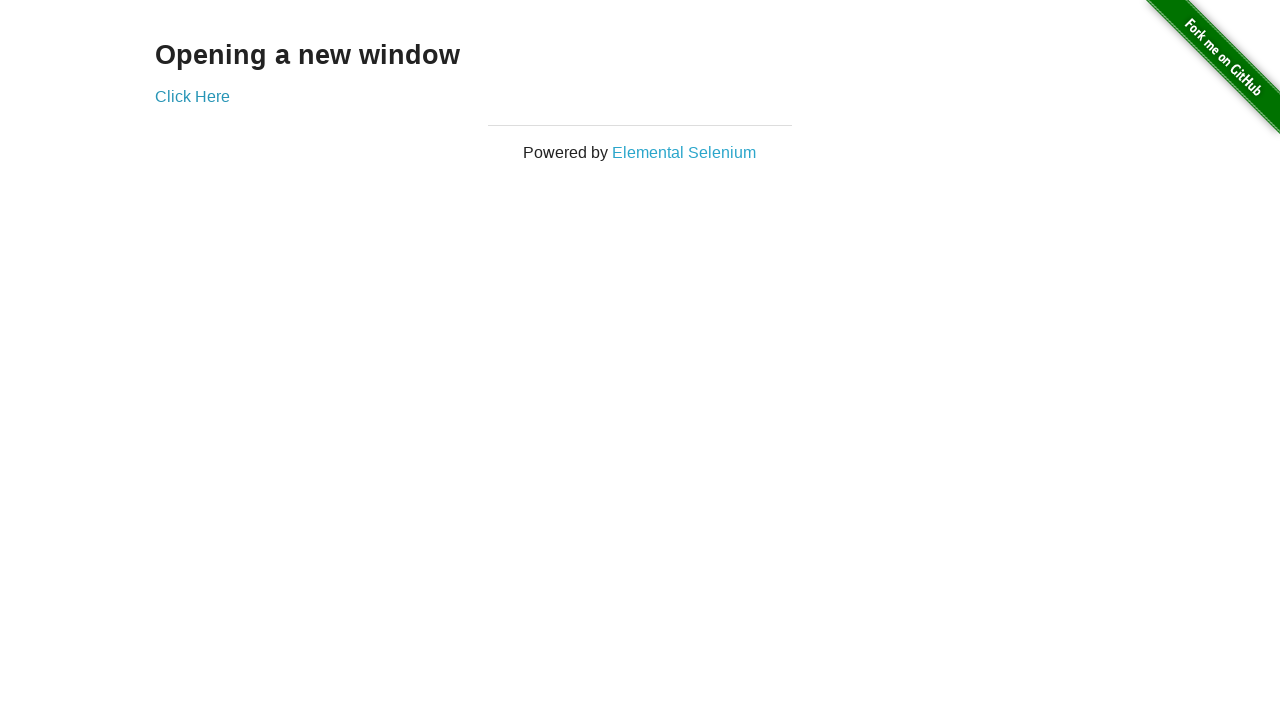